Checks if a specific radio button on the page is selected

Starting URL: https://www.vrlbus.in

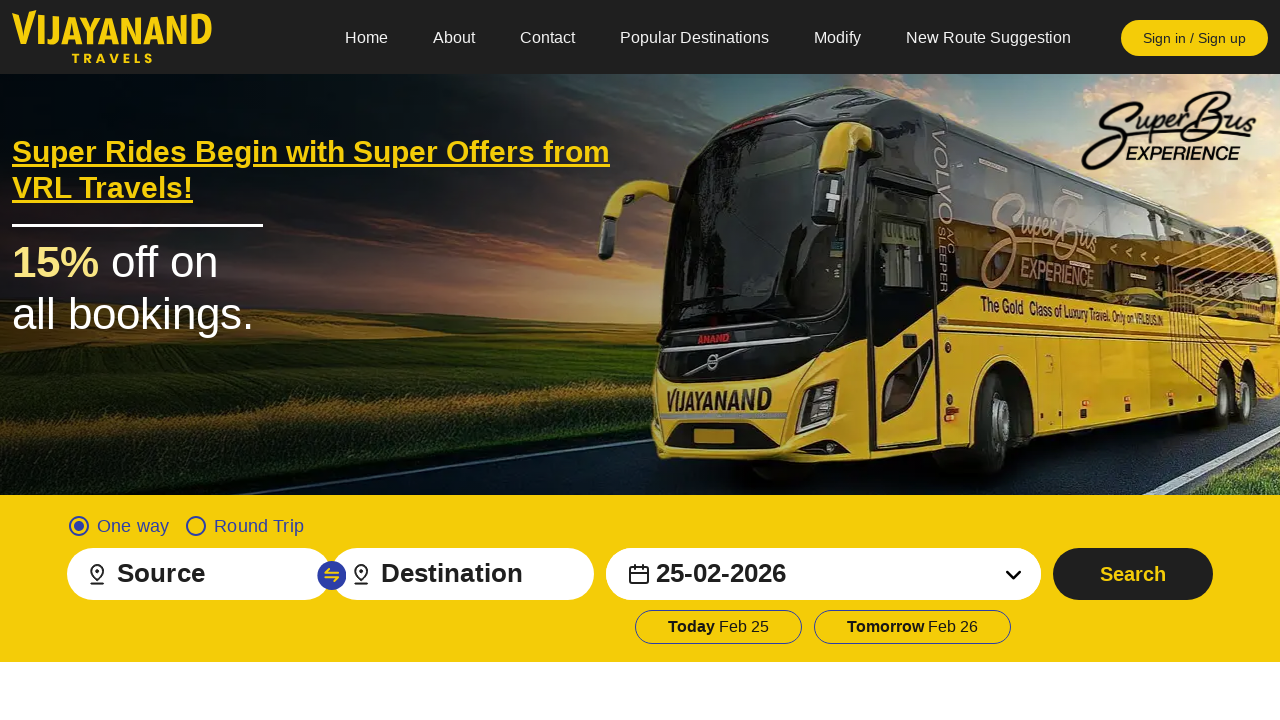

Located the radio button element
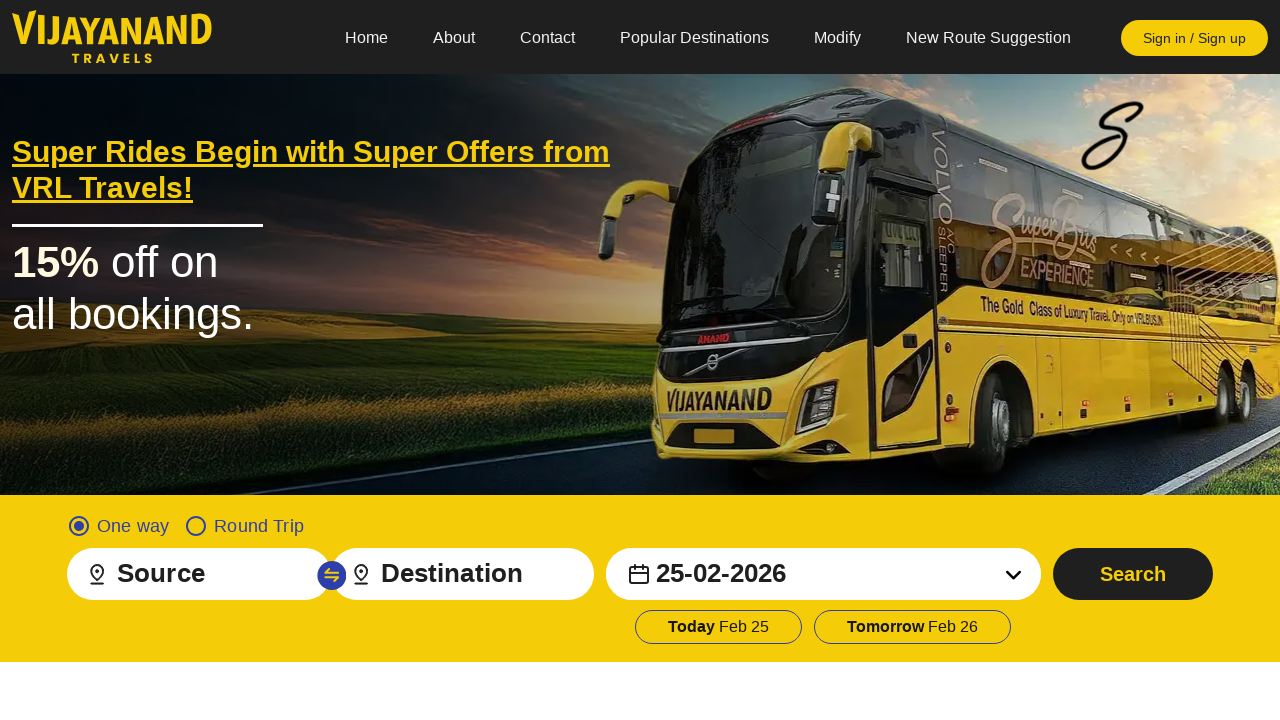

Checked if radio button is selected
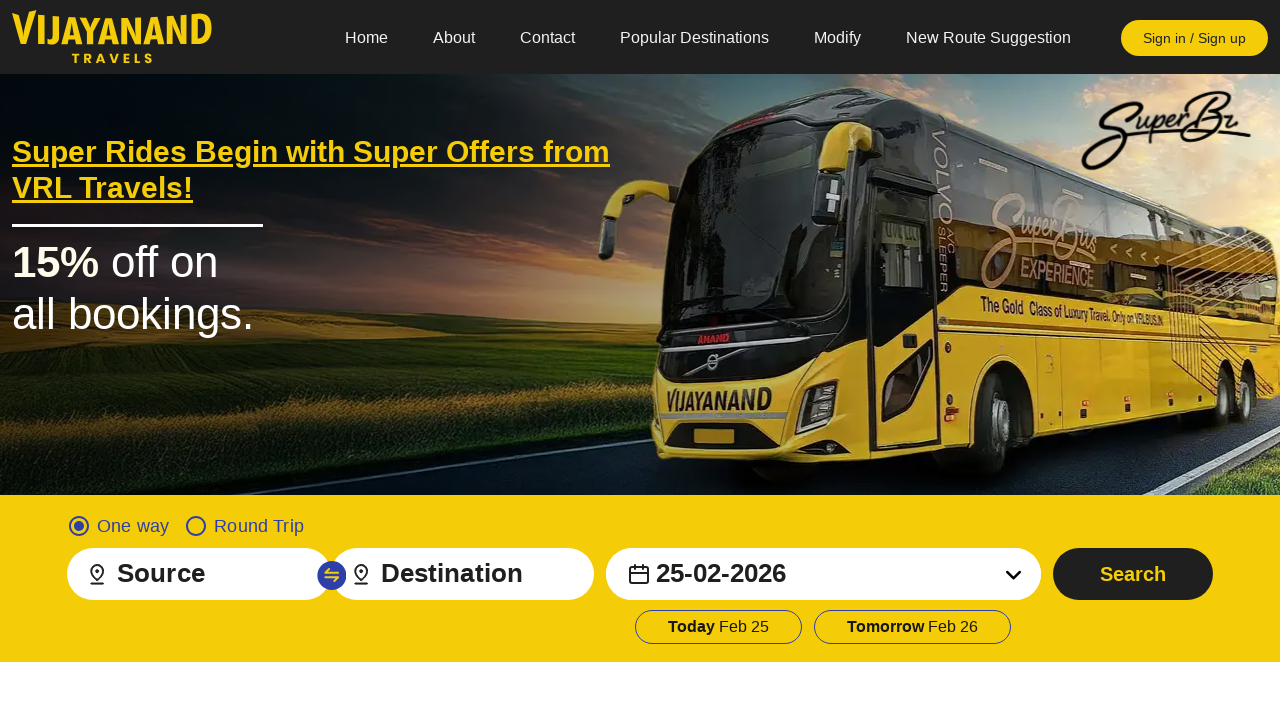

Radio button is not selected
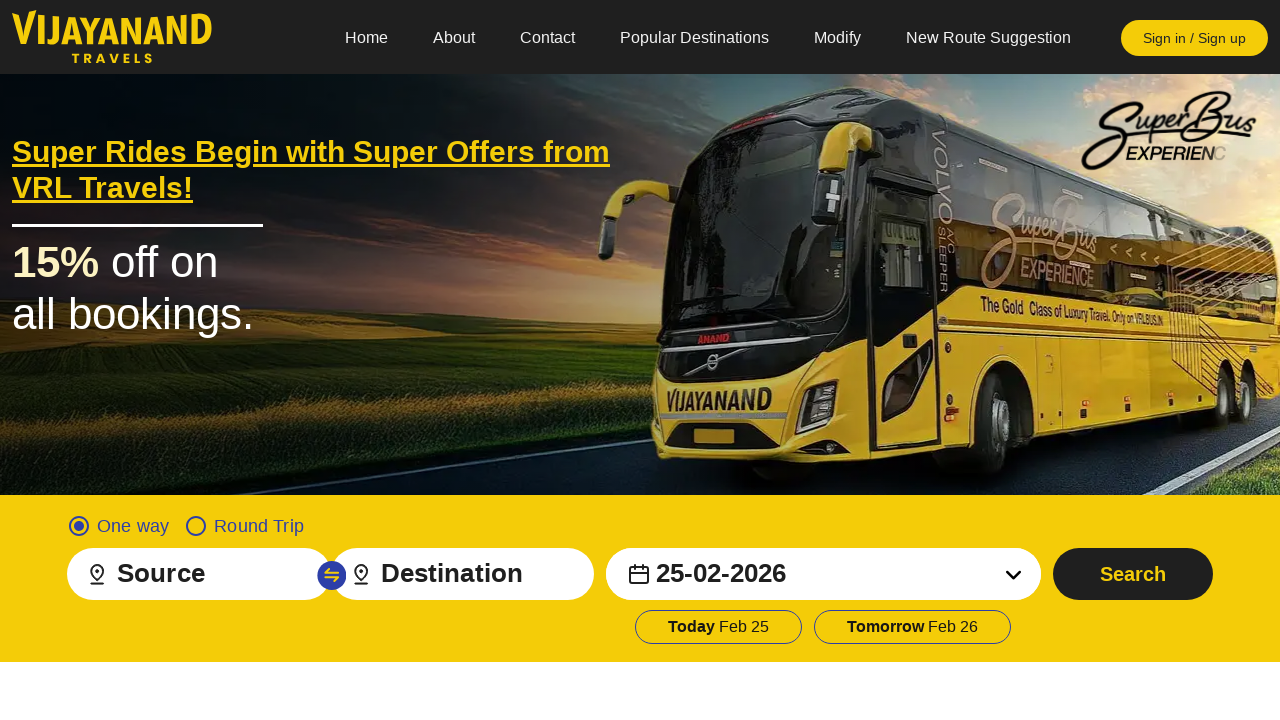

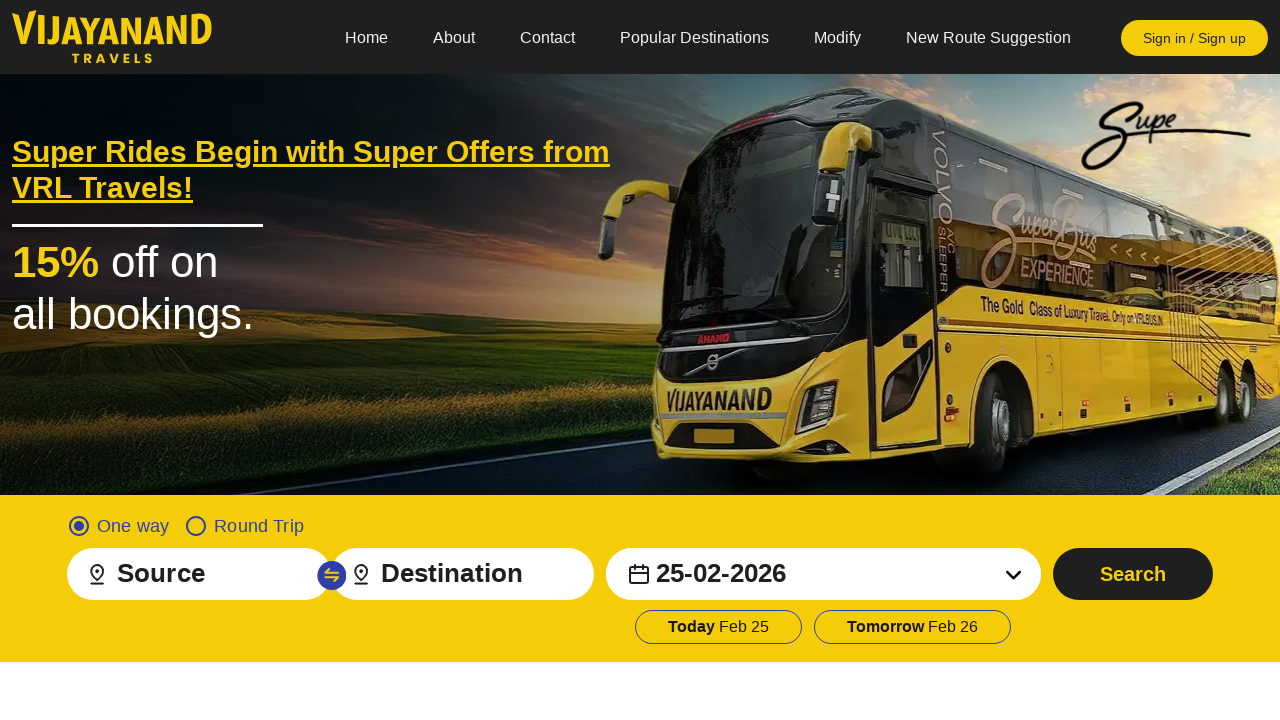